Tests file upload functionality by selecting a file via the file input element and submitting the form, then verifying the uploaded filename is displayed on the page.

Starting URL: http://the-internet.herokuapp.com/upload

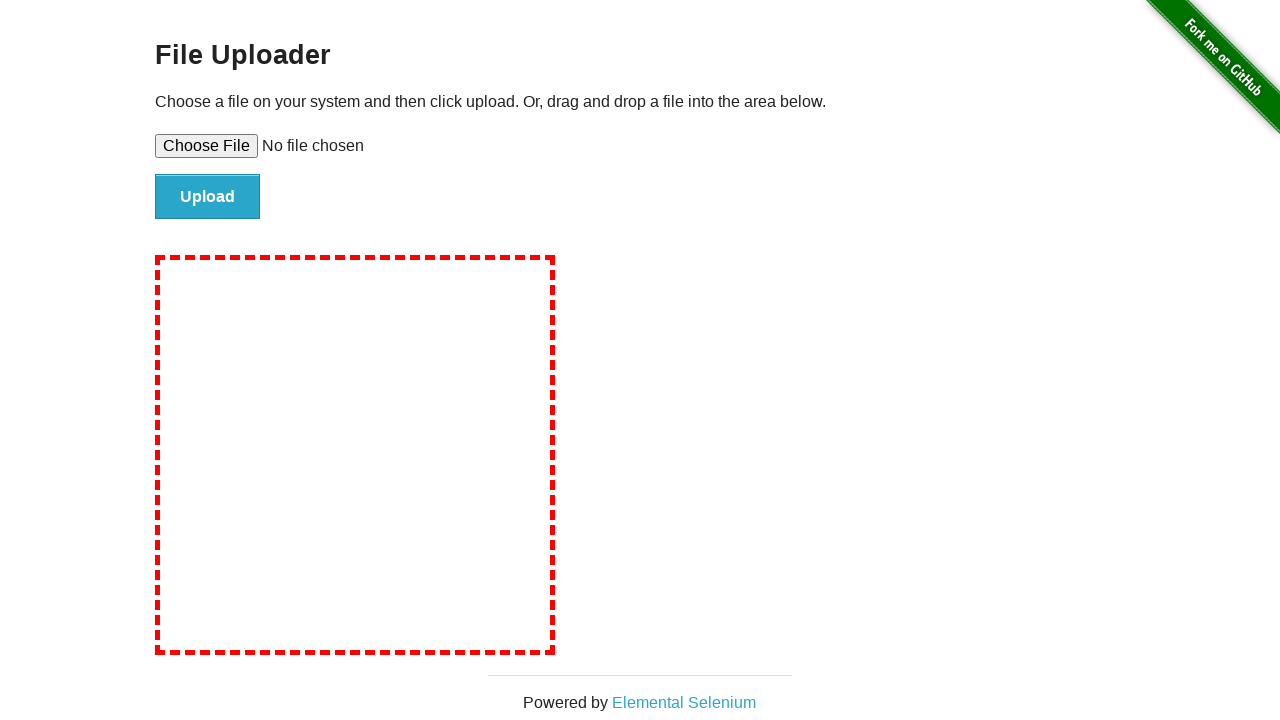

Created temporary test file for upload
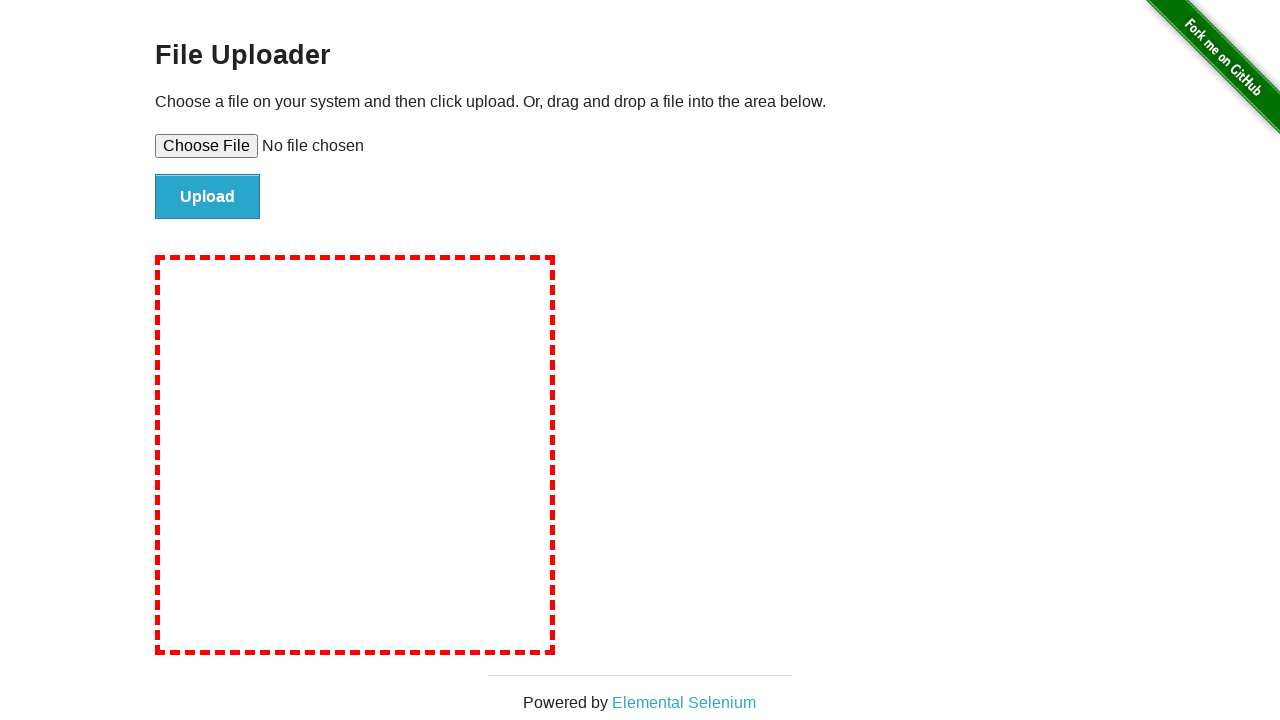

Set input file to test-upload-file.txt
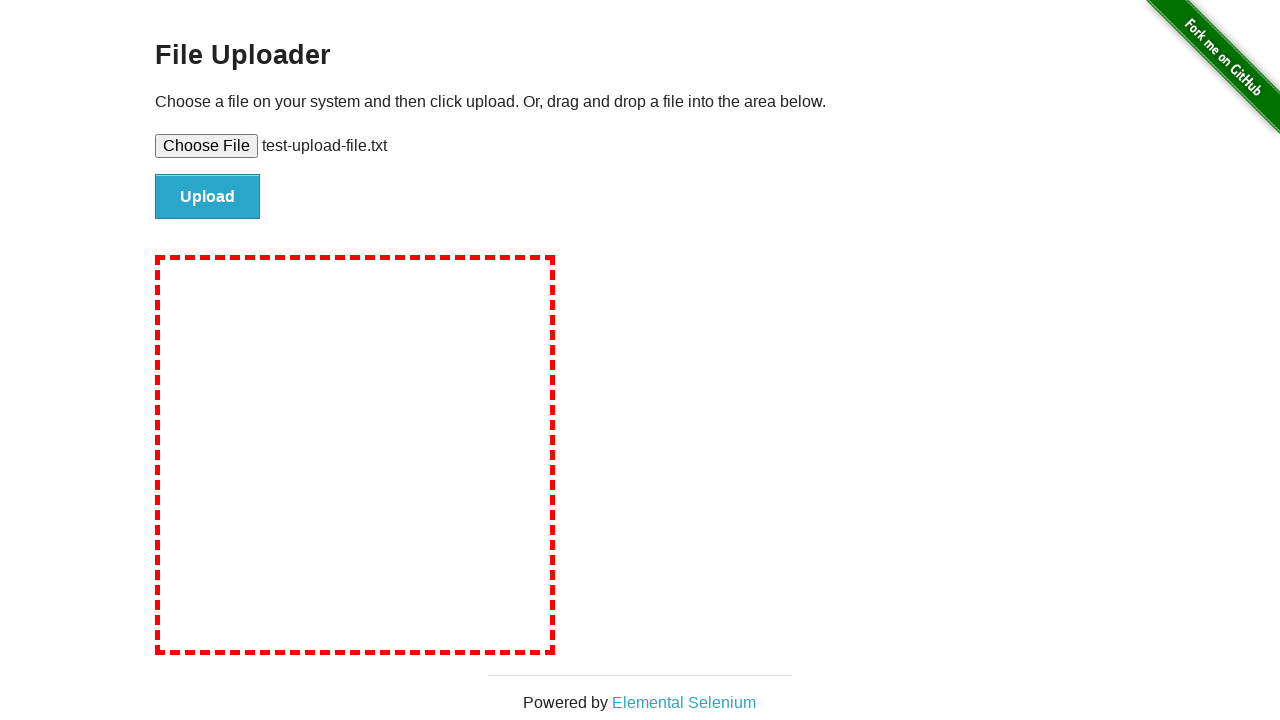

Clicked file submit button at (208, 197) on #file-submit
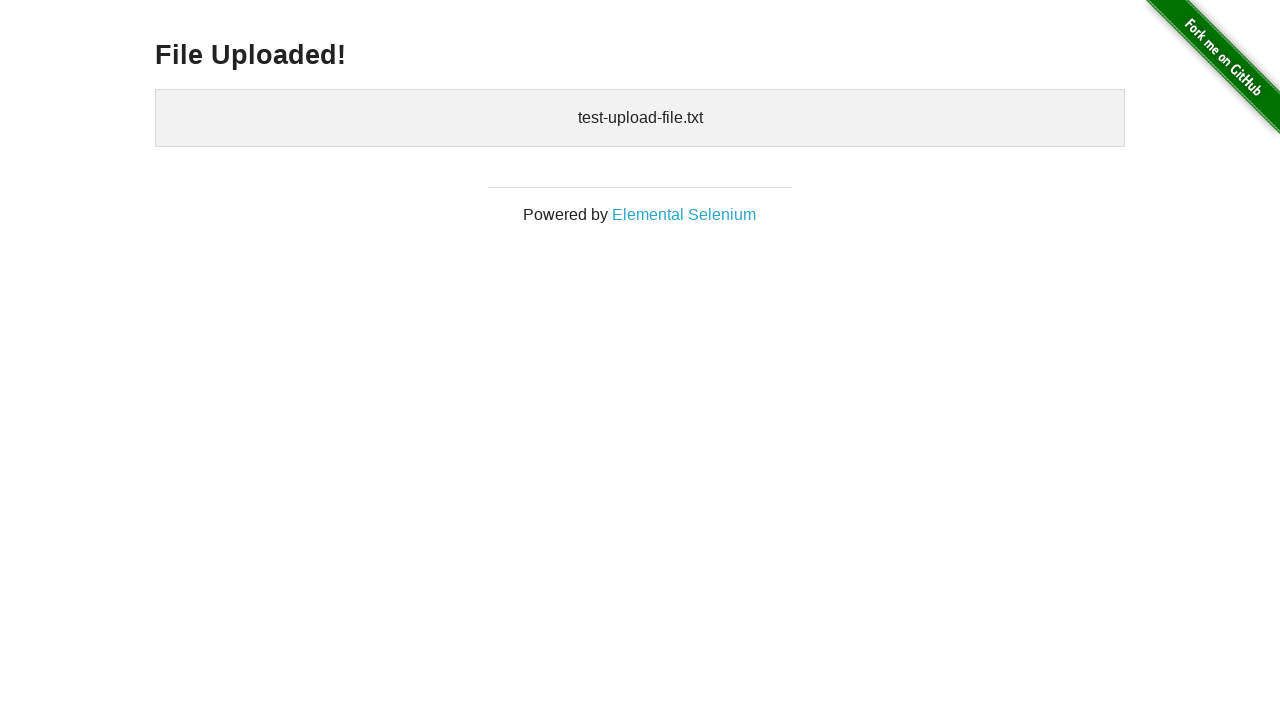

Uploaded files confirmation section loaded
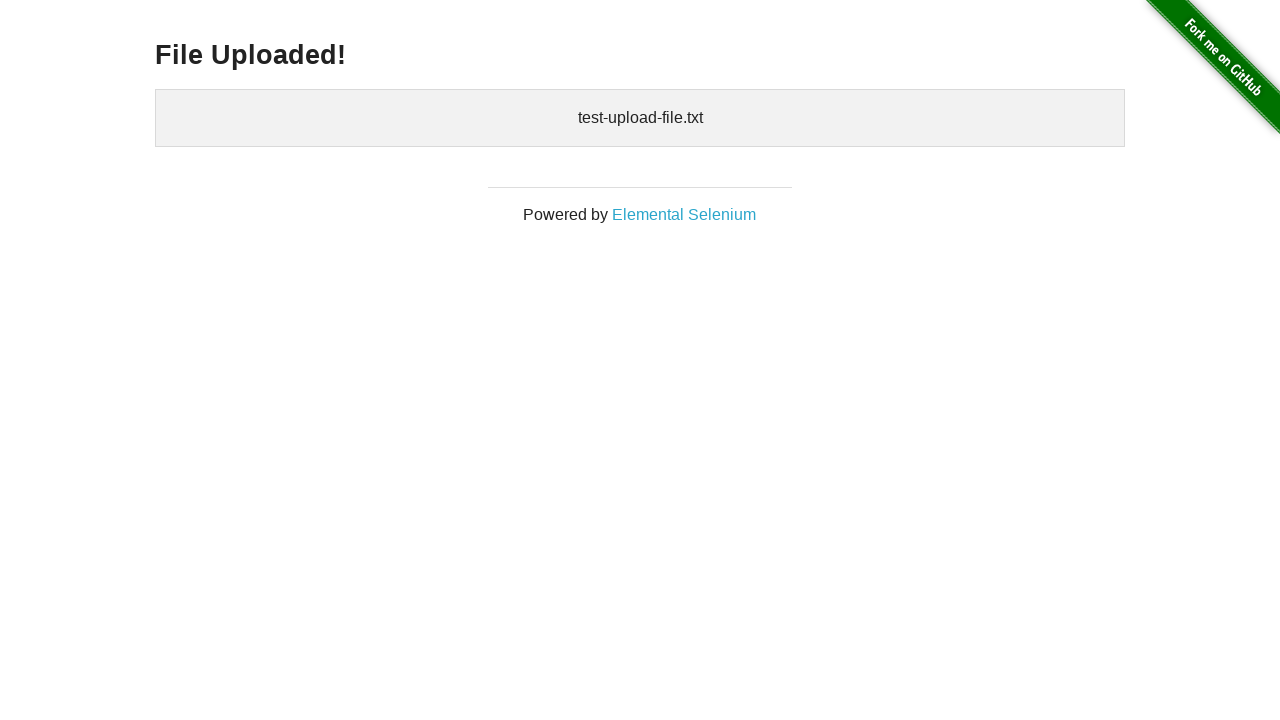

Retrieved uploaded files text content
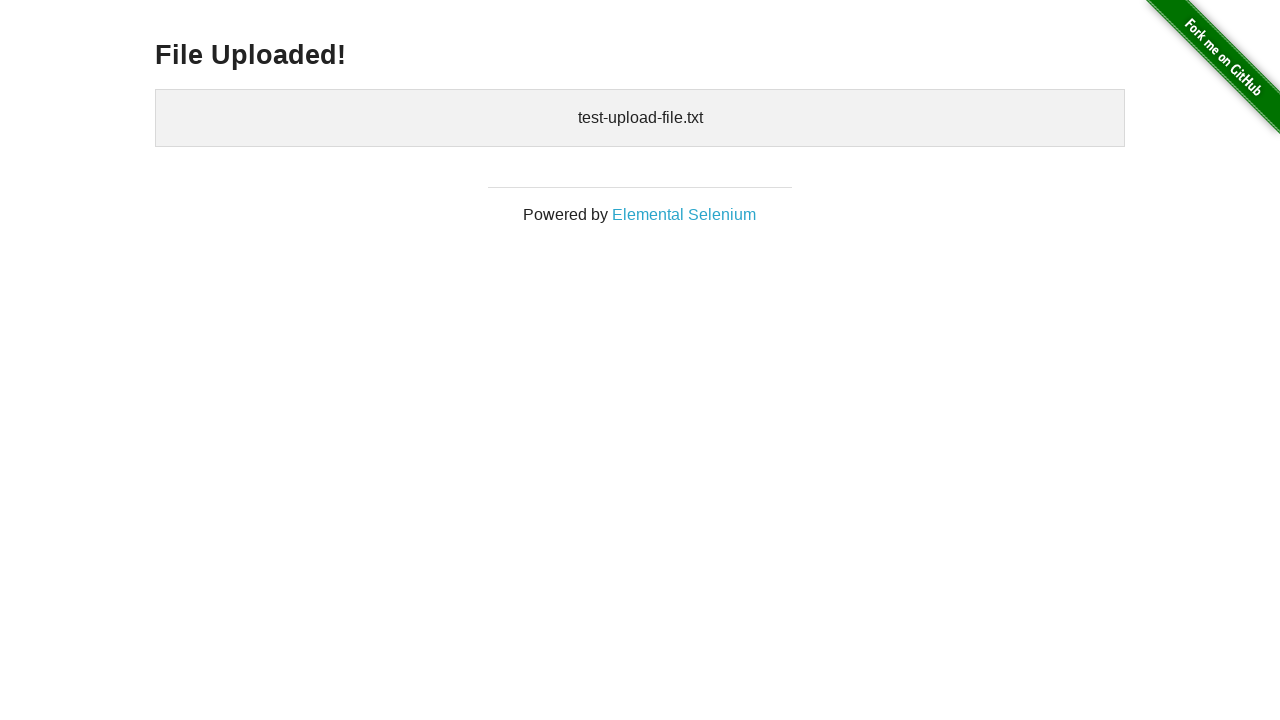

Verified that test-upload-file.txt is displayed in uploaded files
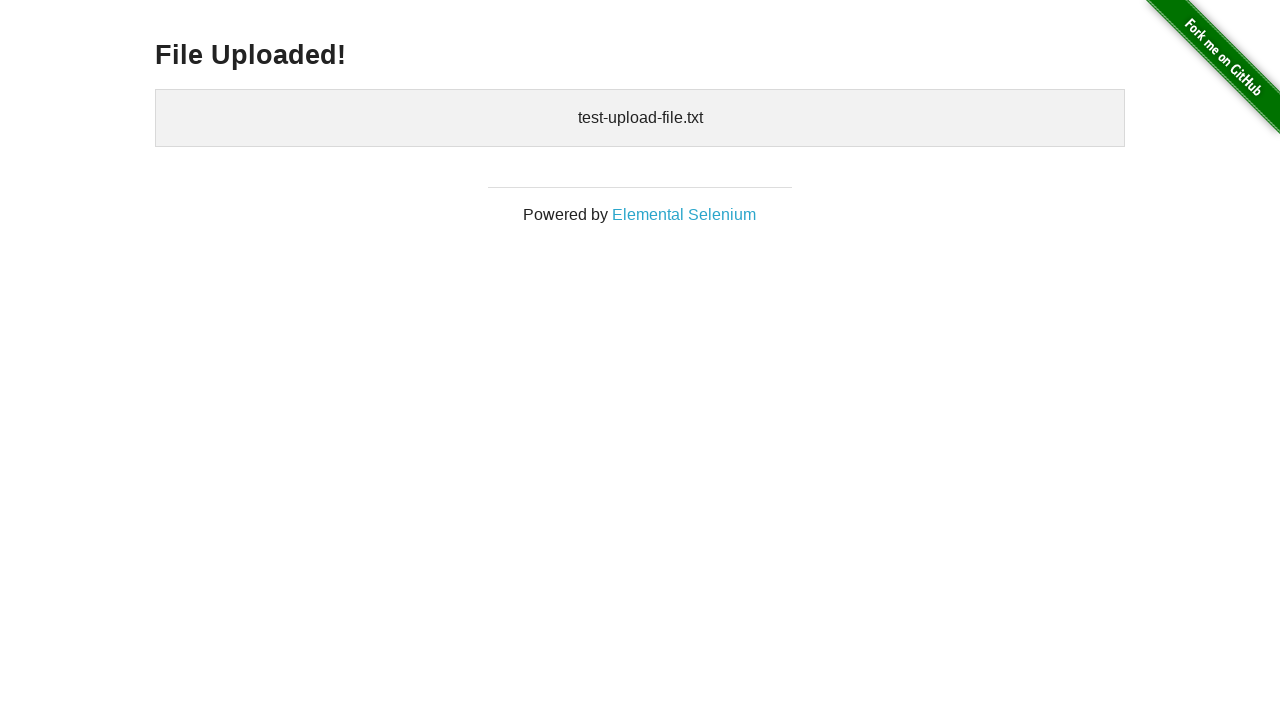

Cleaned up temporary test file
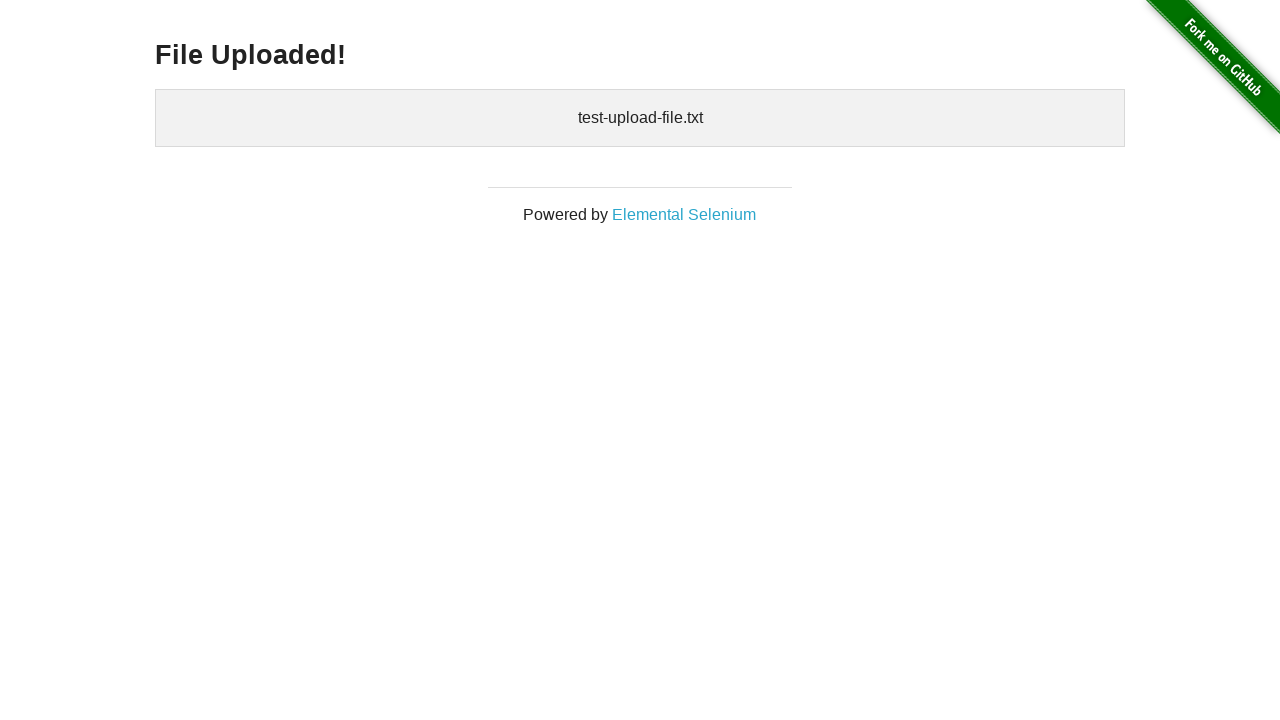

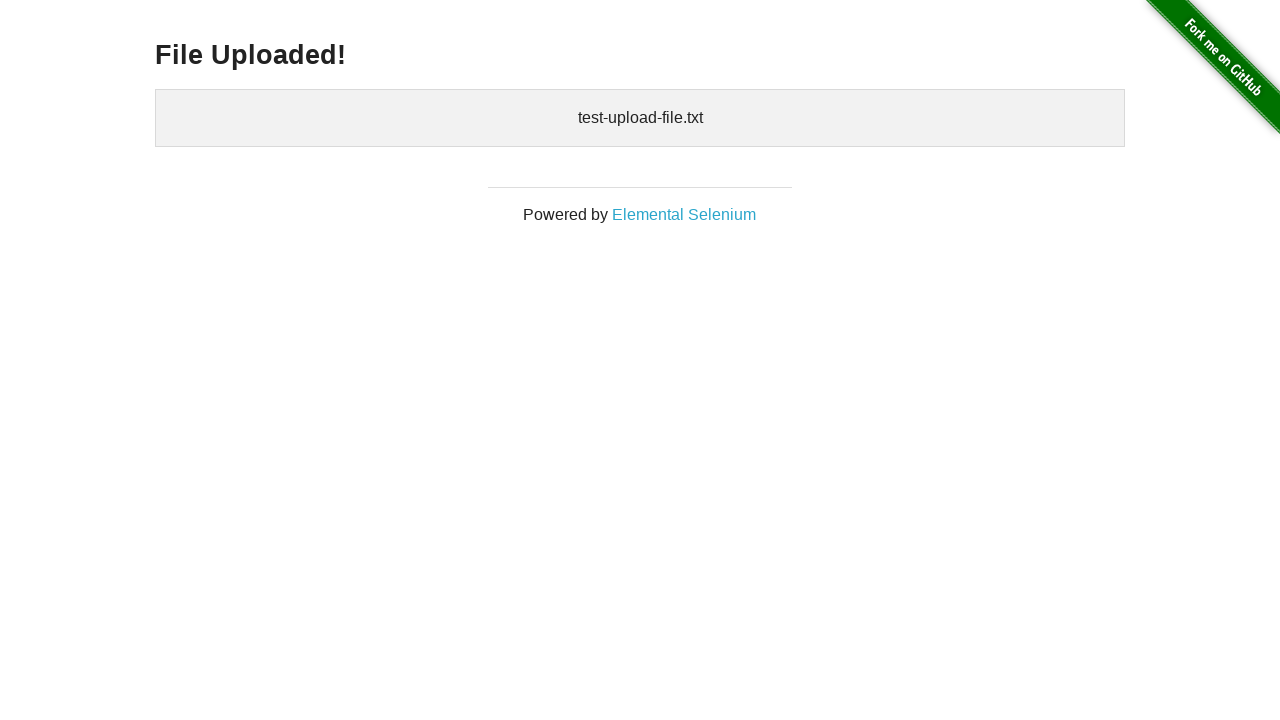